Tests right-click functionality on a specific button element on the DemoQA buttons page

Starting URL: https://demoqa.com/buttons

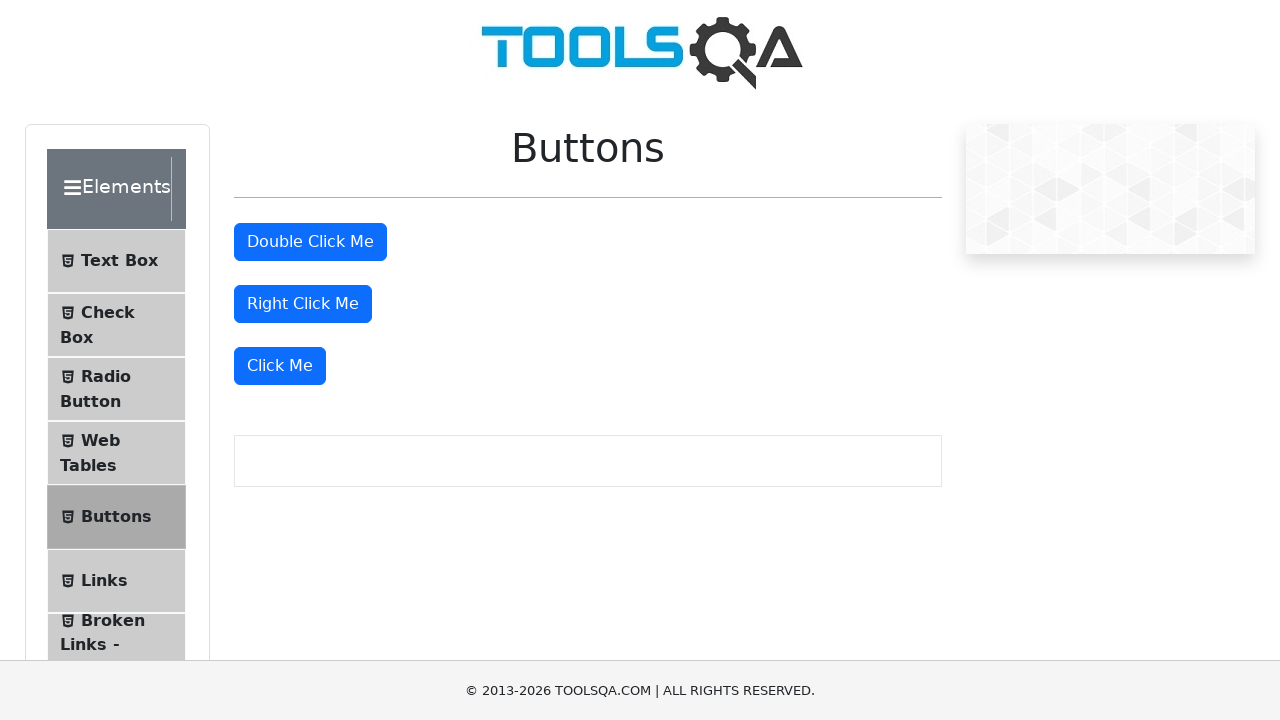

Navigated to DemoQA buttons page
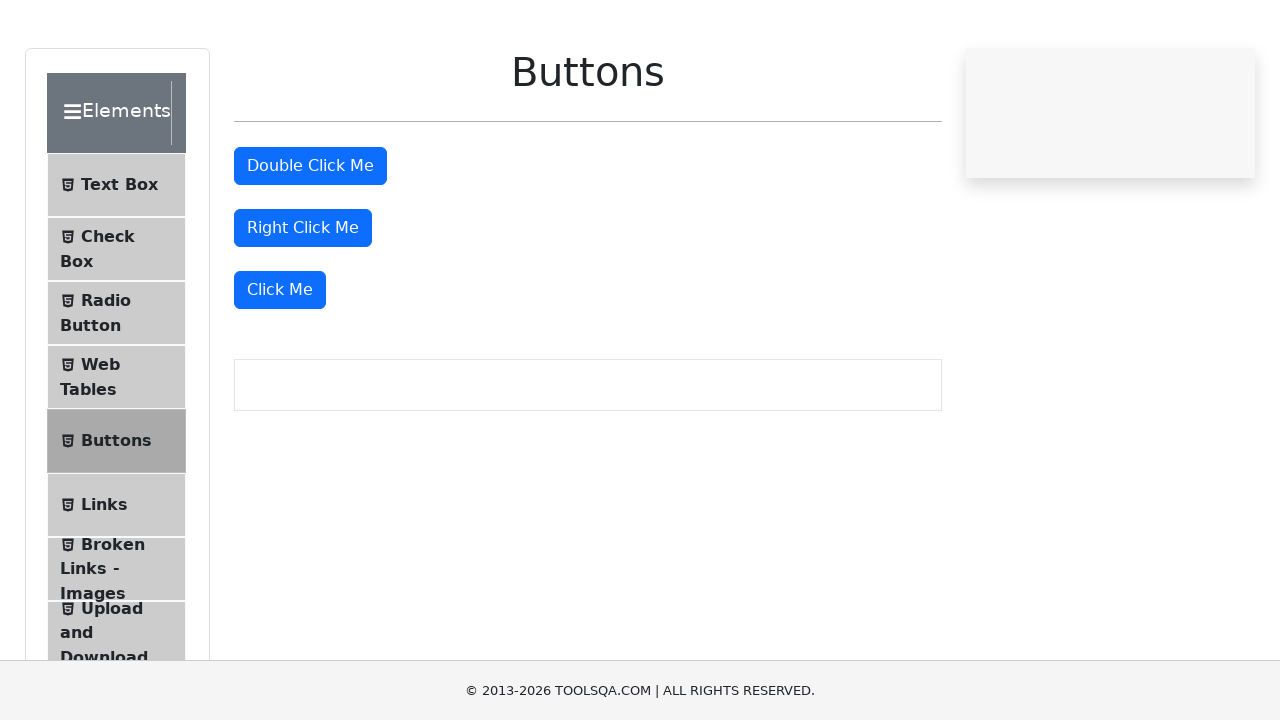

Right-clicked on the right-click button element at (303, 304) on //*[@id="rightClickBtn"]
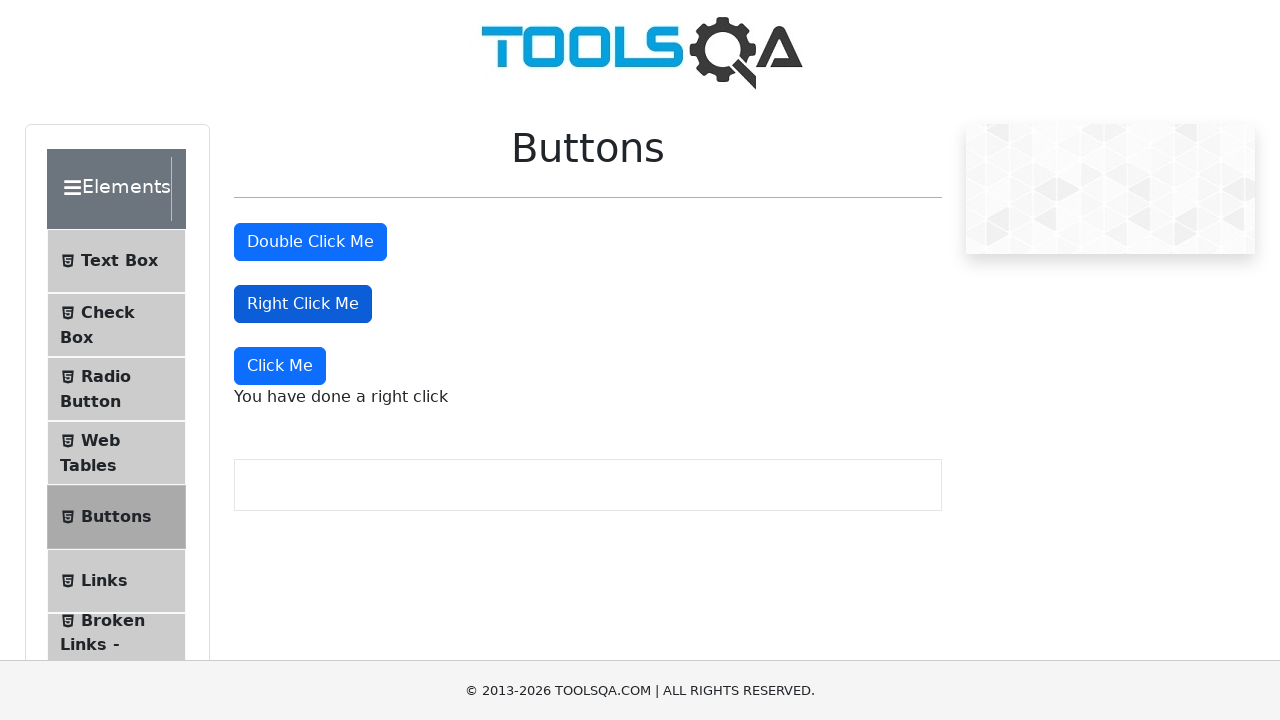

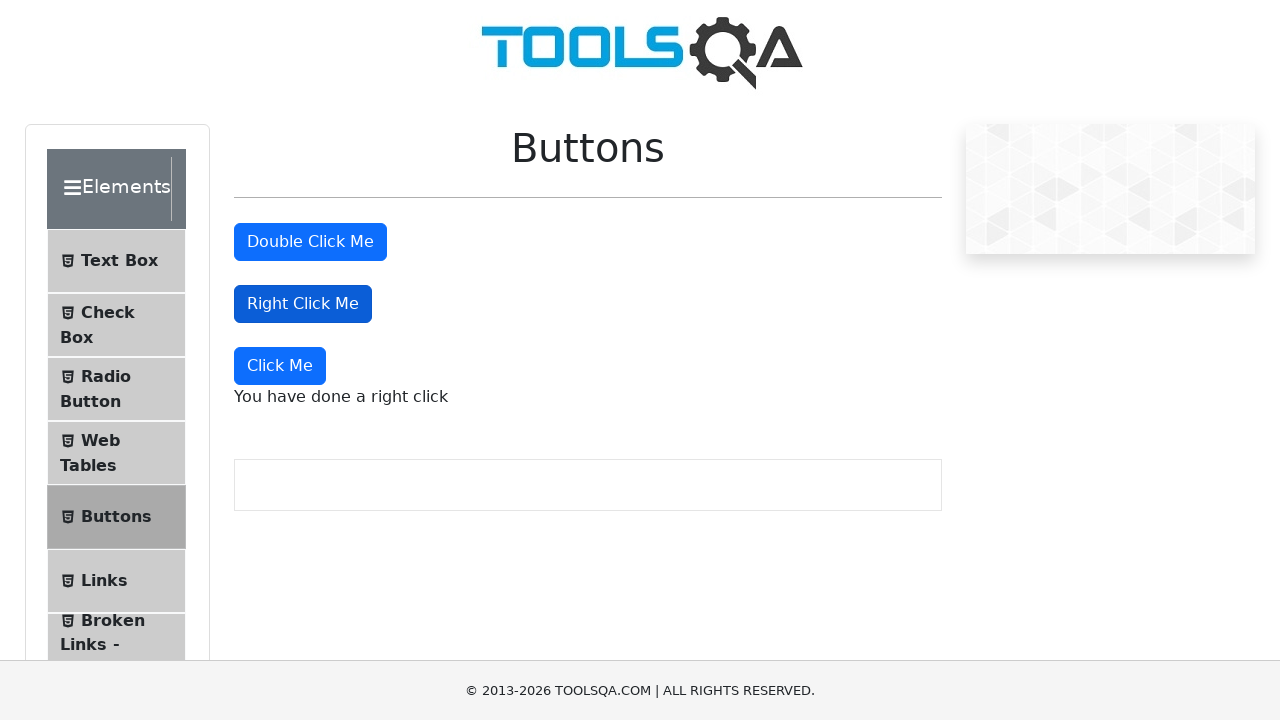